Tests dynamic controls with explicit waits by clicking Remove button, waiting for "It's gone!" message, then clicking Add button and waiting for "It's back!" message

Starting URL: https://the-internet.herokuapp.com/dynamic_controls

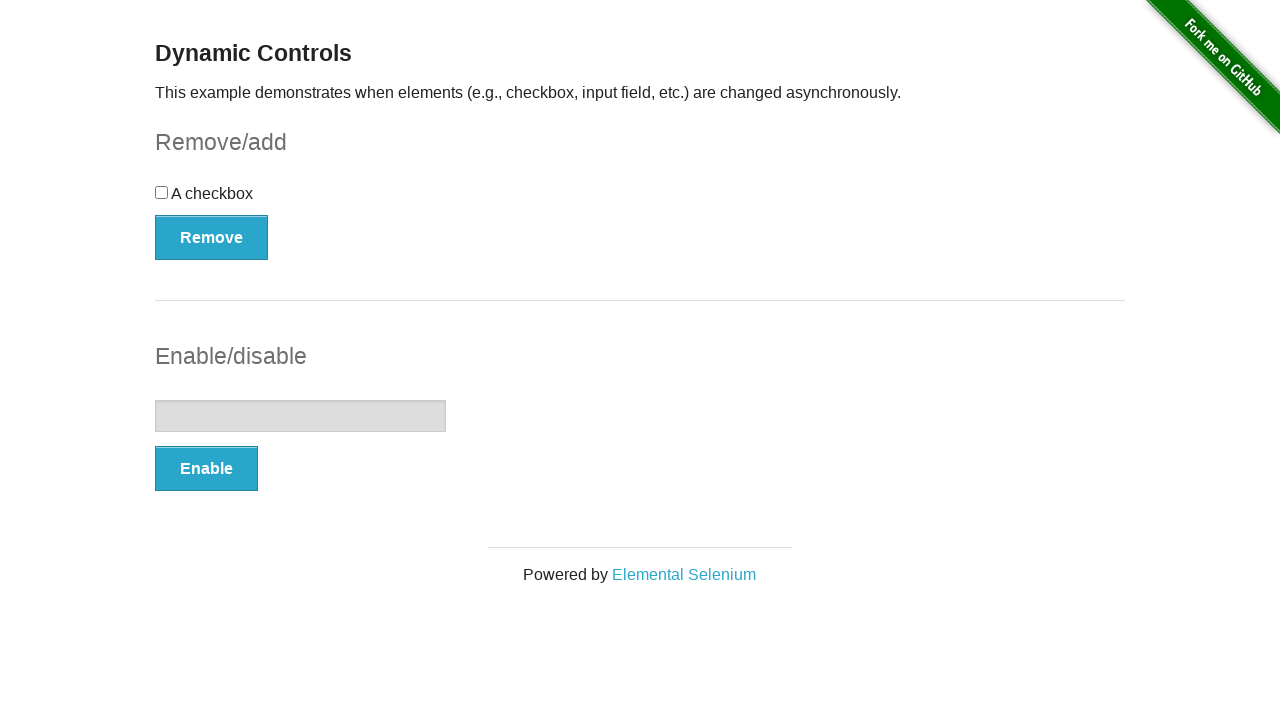

Clicked Remove button at (212, 237) on xpath=//*[.='Remove']
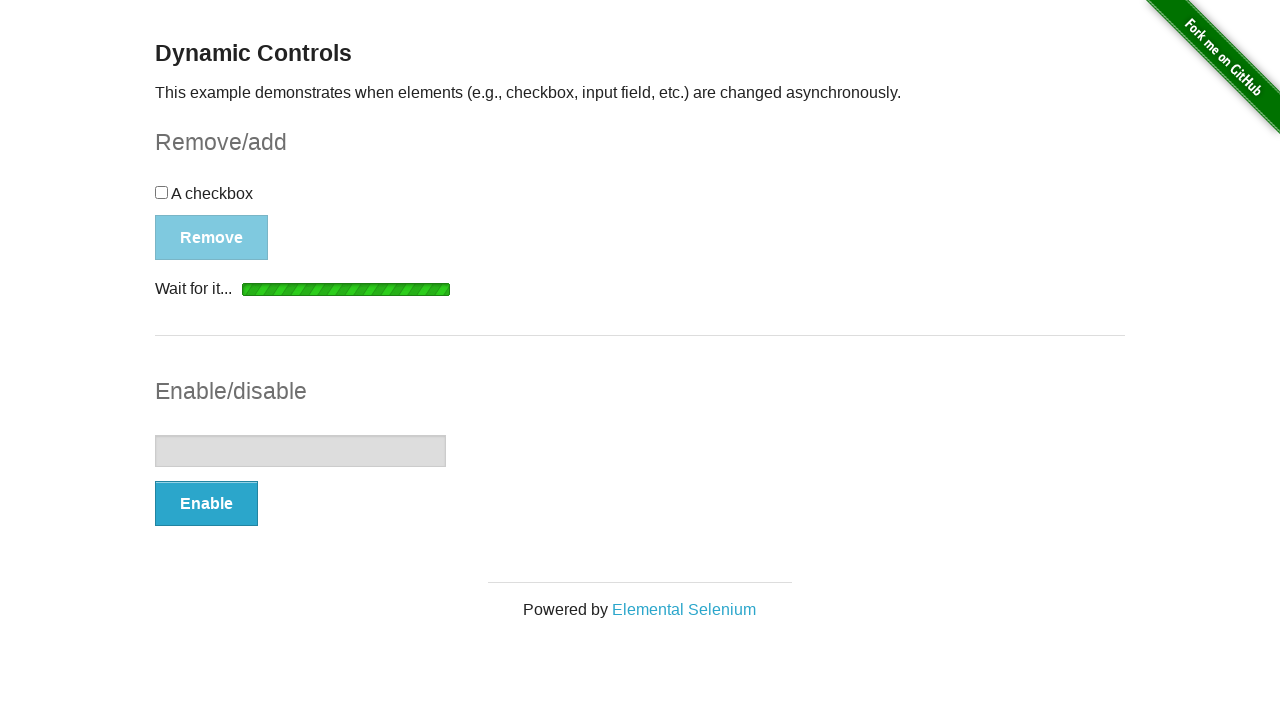

Waited for 'It's gone!' message to be visible
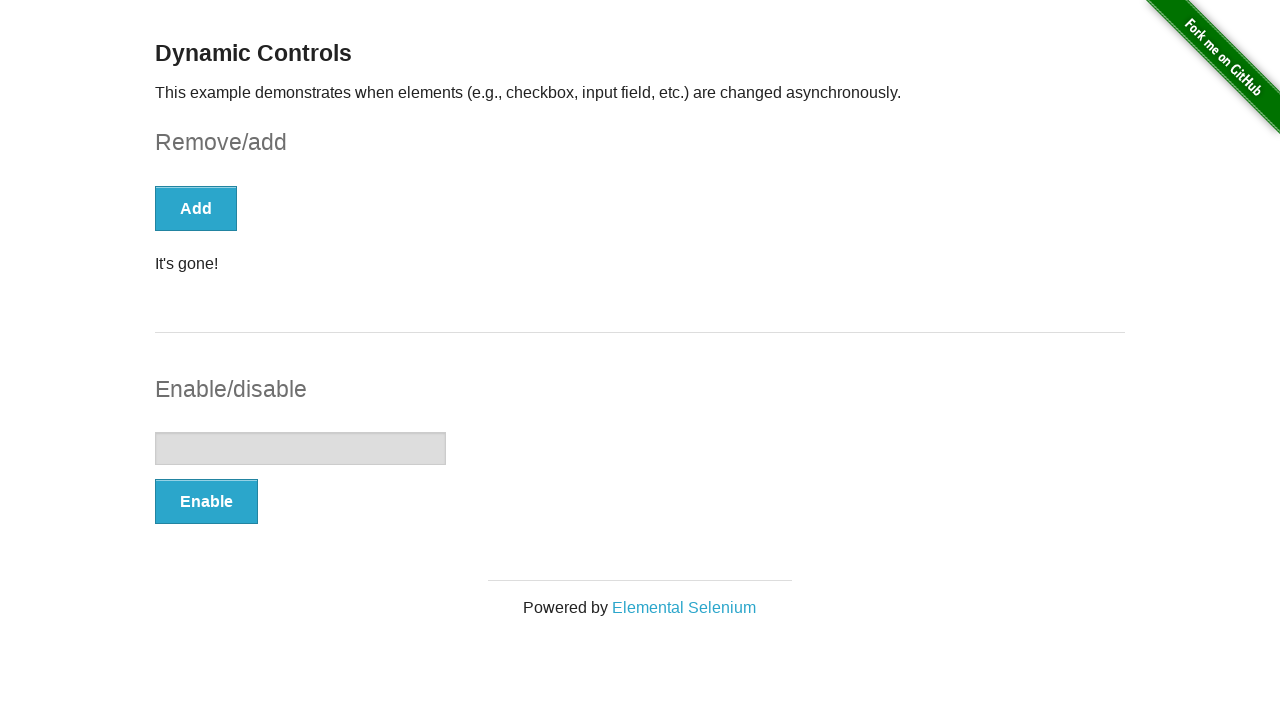

Clicked Add button at (196, 208) on (//*[@*='button'])[1]
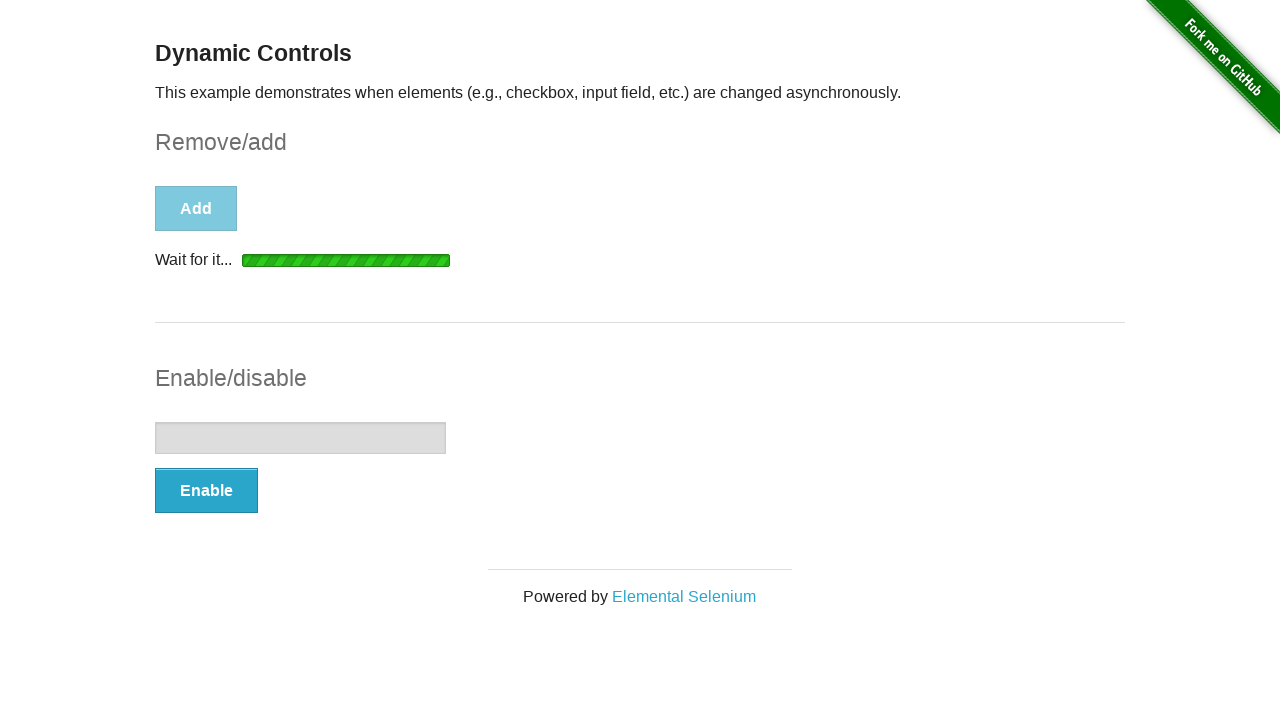

Waited for 'It's back!' message to be visible
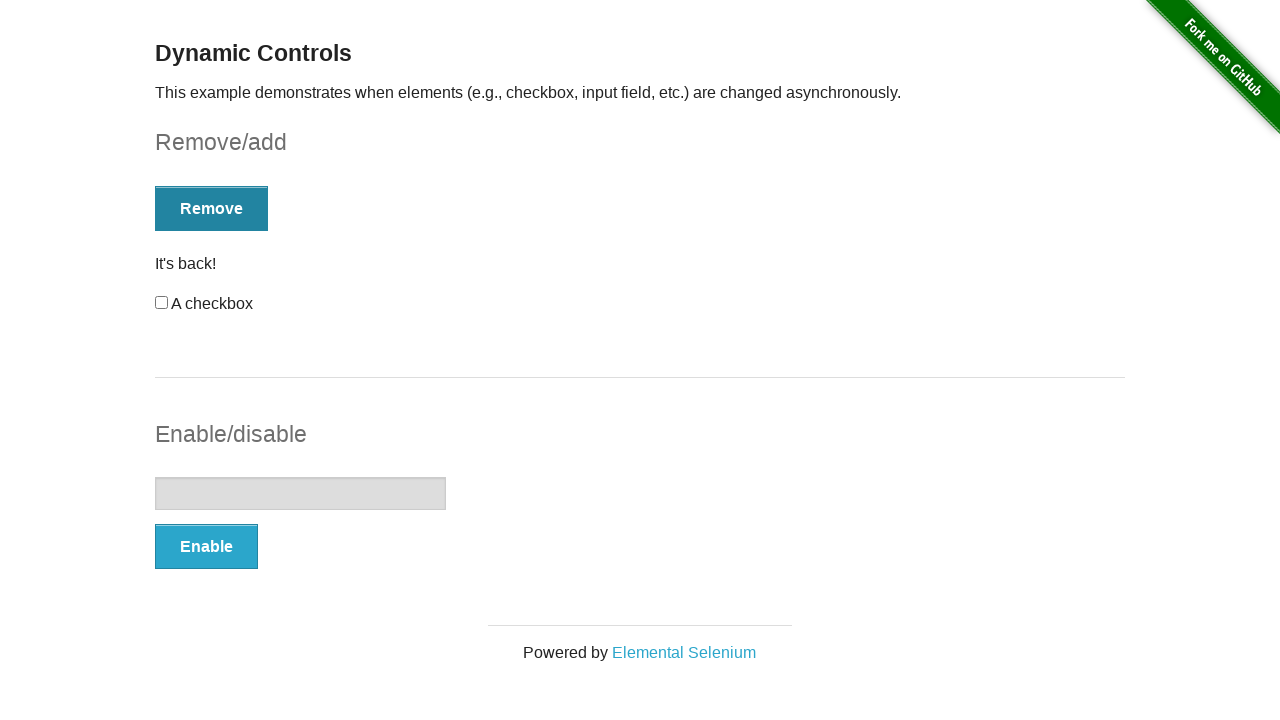

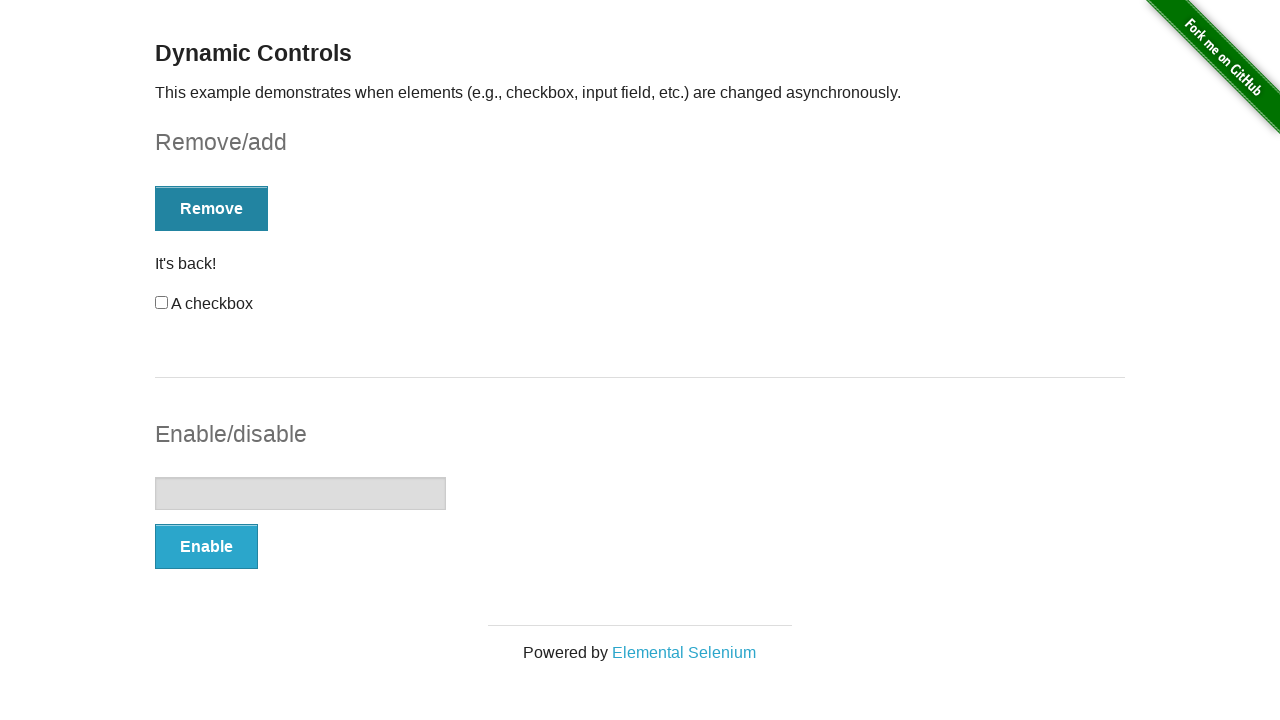